Tests registration form validation when confirm password doesn't match original password

Starting URL: https://alada.vn/tai-khoan/dang-ky.html

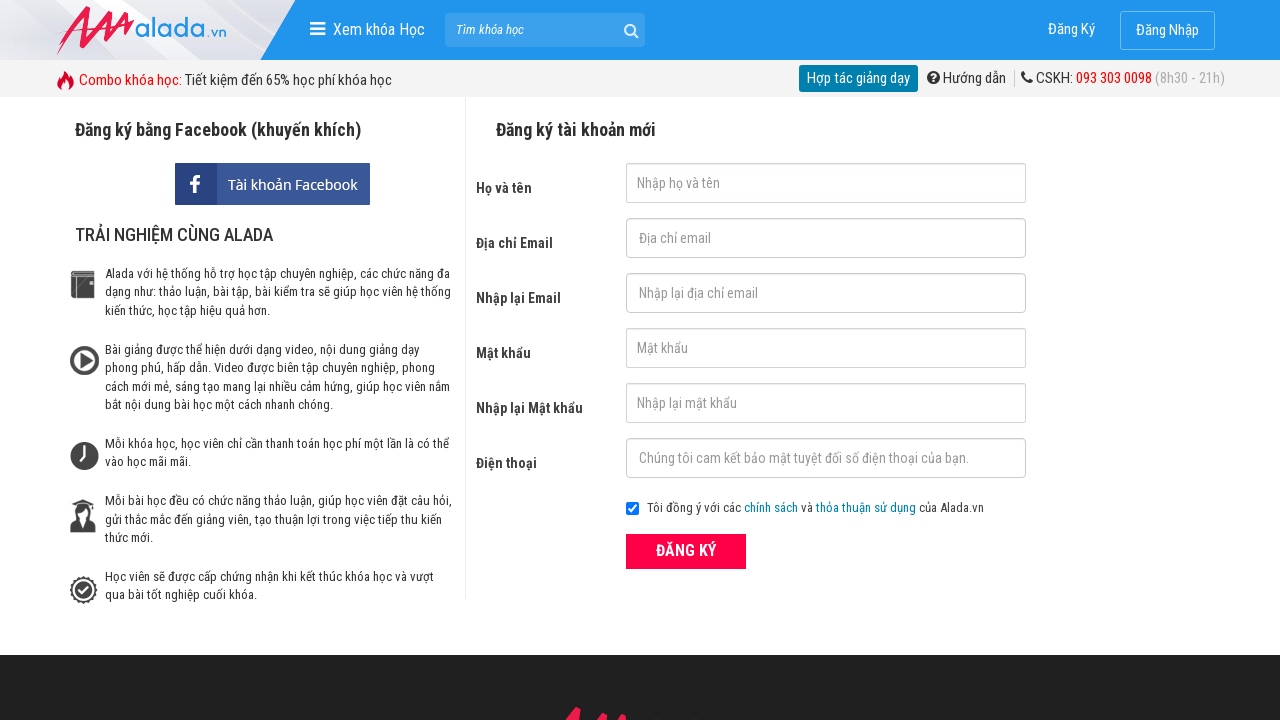

Filled first name field with 'nguyen' on #txtFirstname
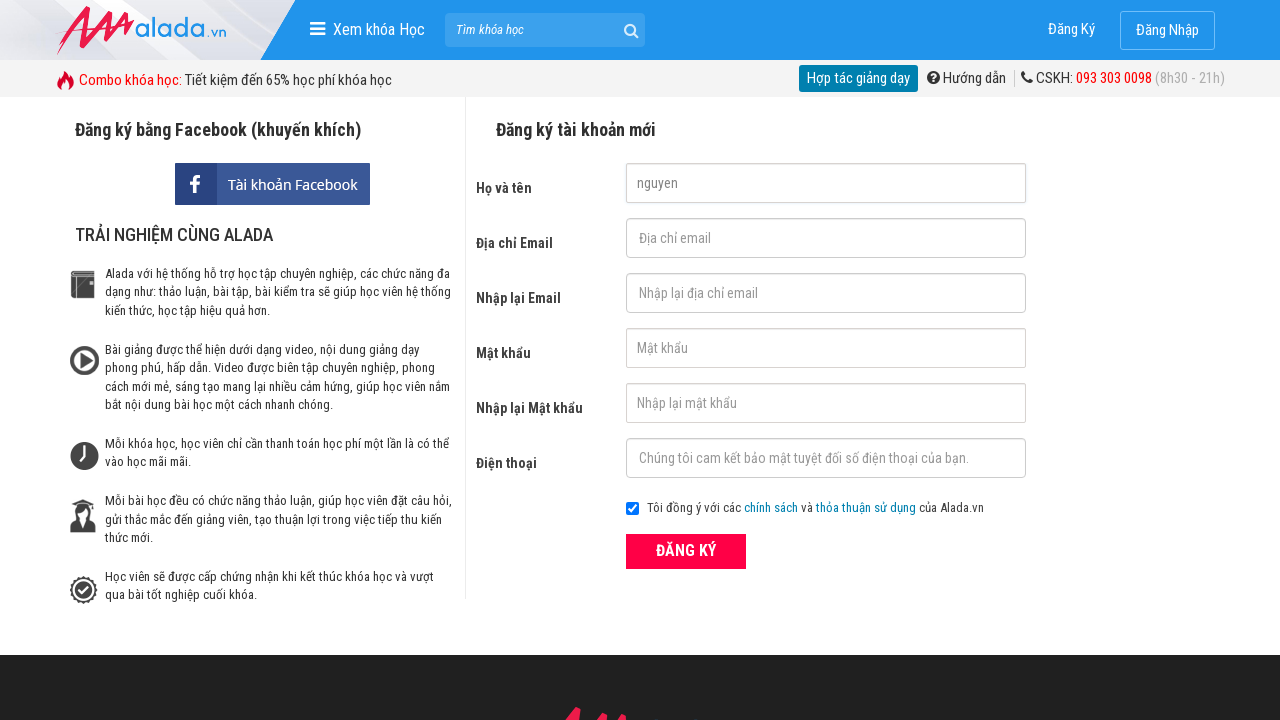

Filled email field with 'abc@gmail.com' on #txtEmail
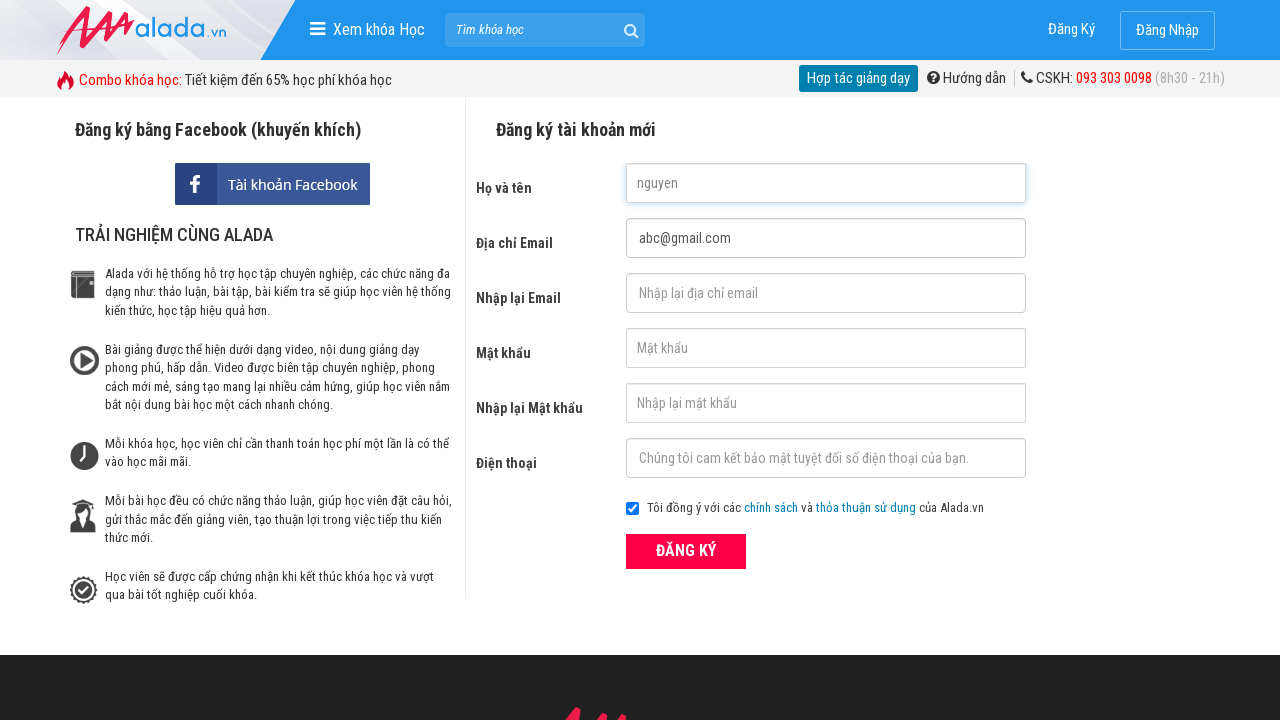

Filled confirm email field with 'abc@gmail.com' on #txtCEmail
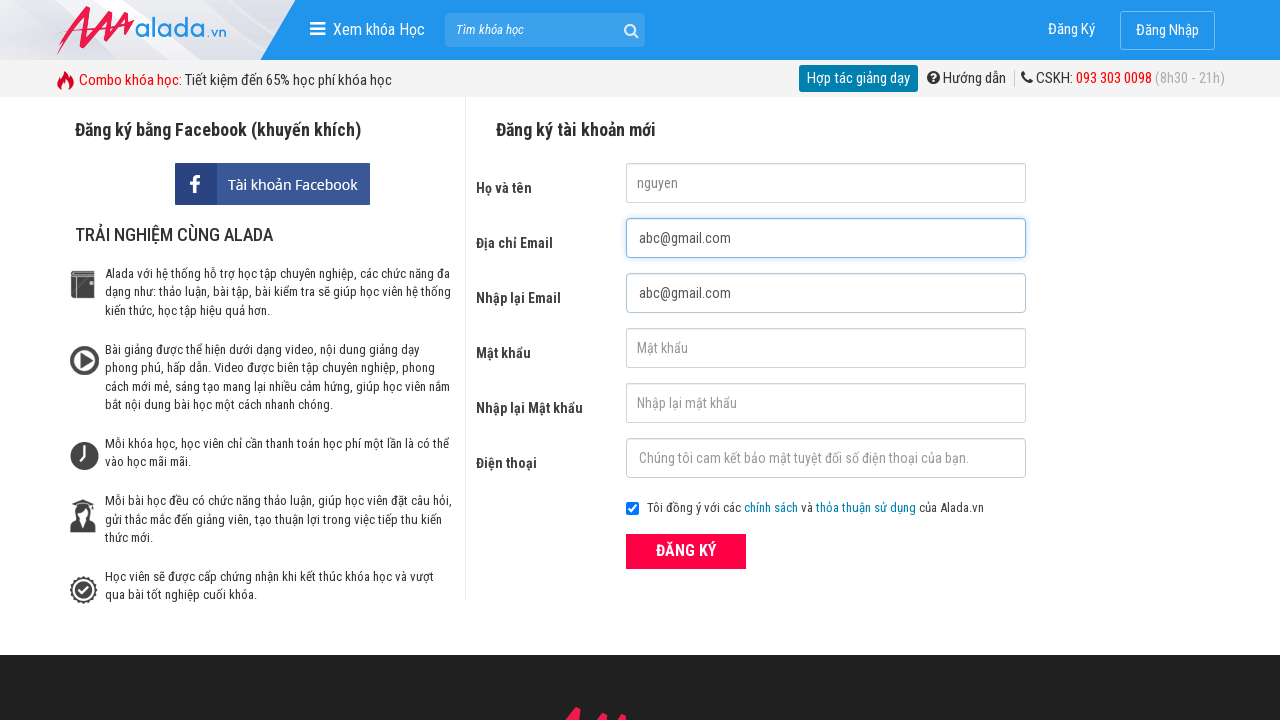

Filled password field with '123456' on #txtPassword
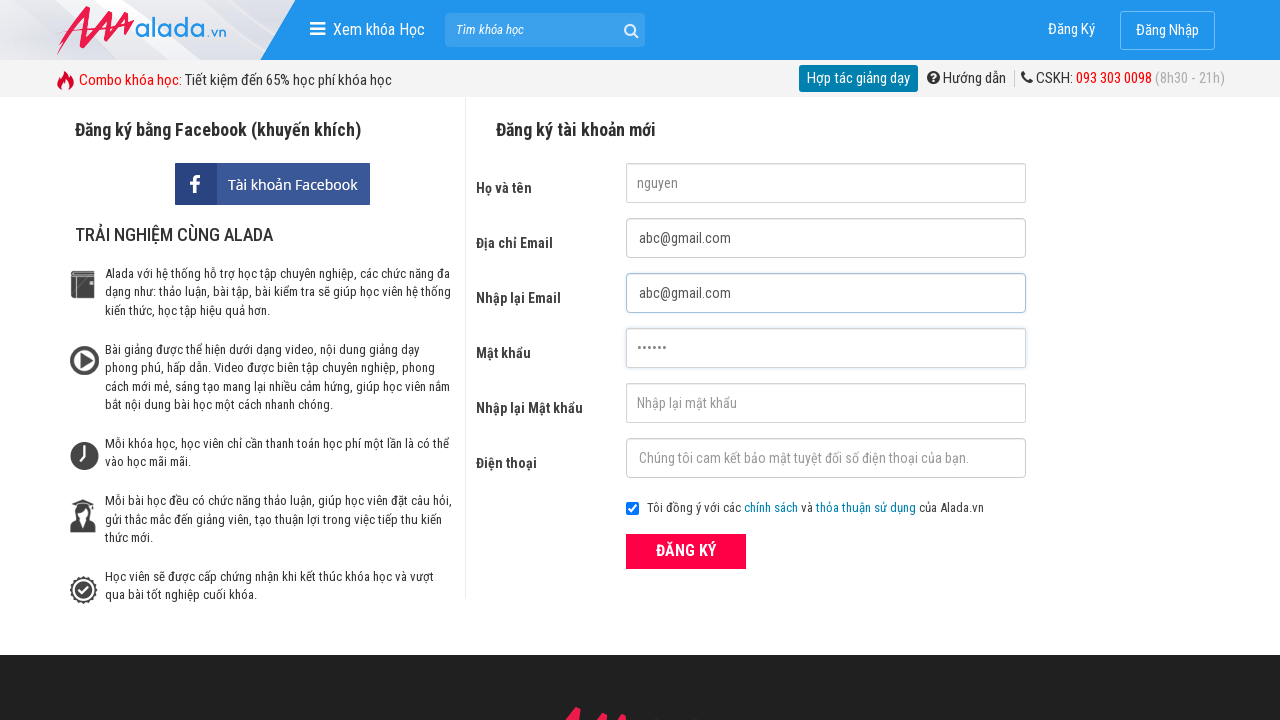

Filled confirm password field with mismatched password '123543' on #txtCPassword
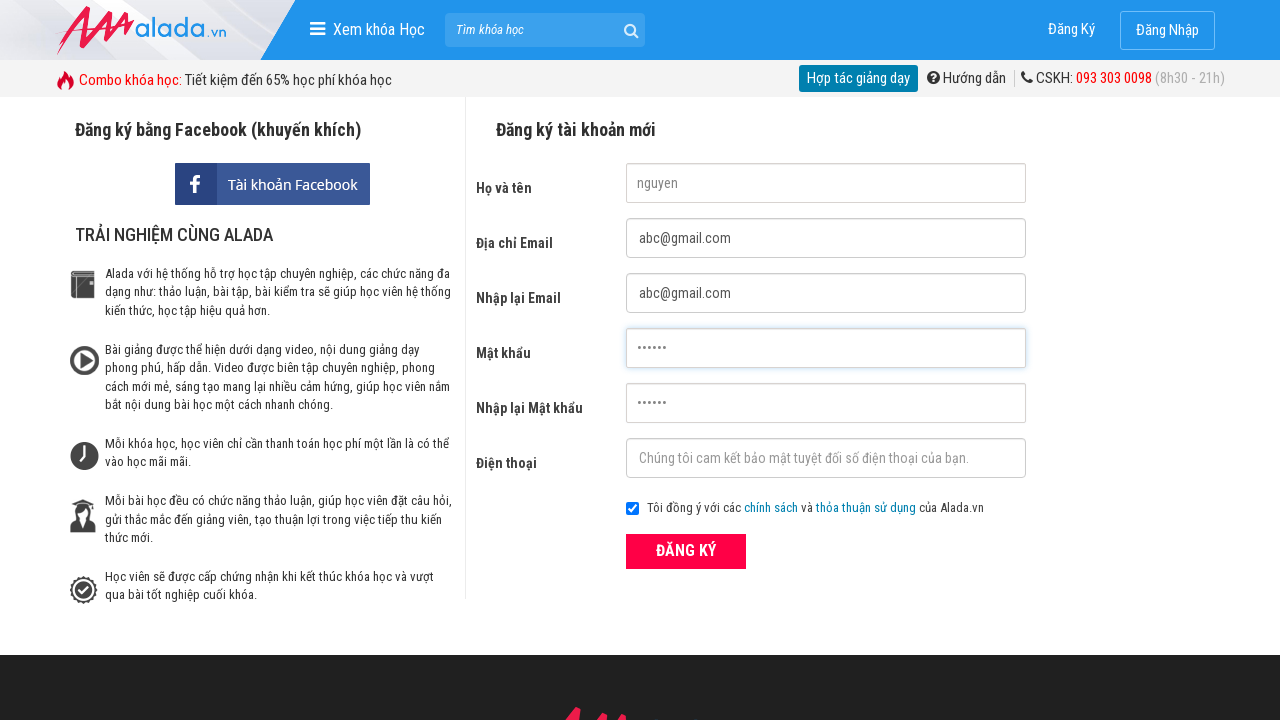

Filled phone field with '0987123123' on #txtPhone
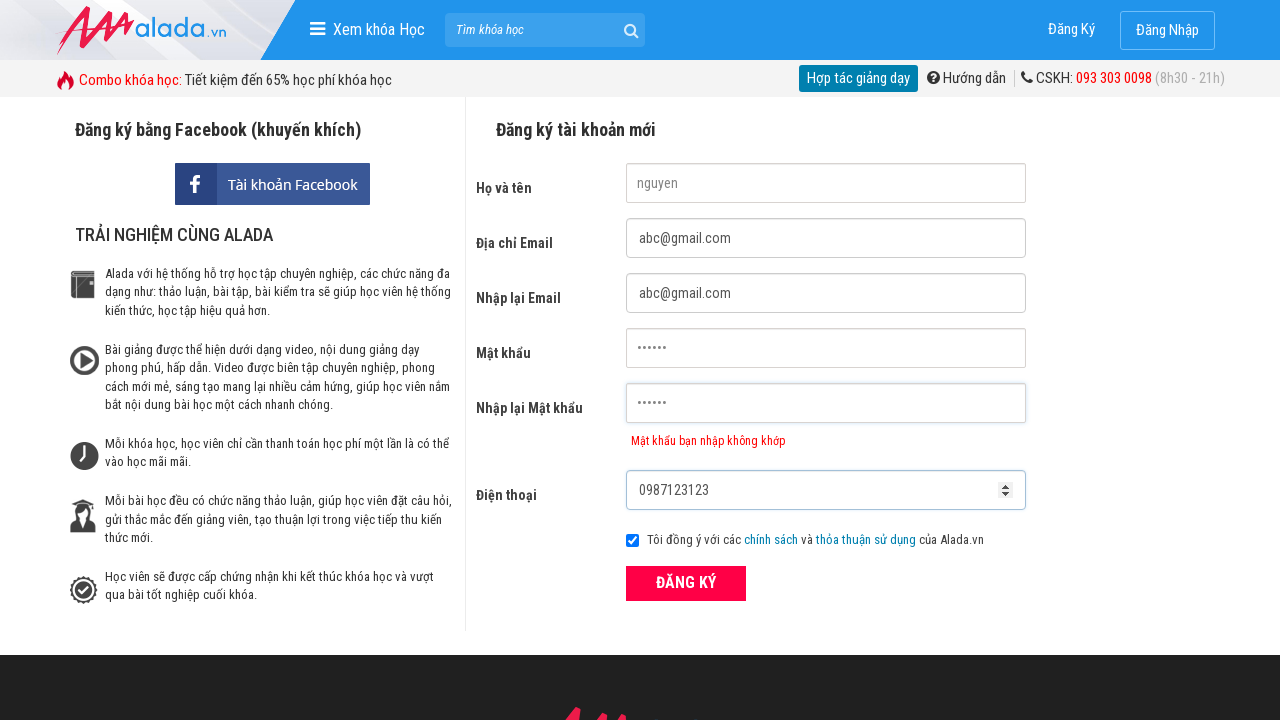

Clicked submit button to attempt registration at (686, 583) on xpath=//div[@class='field_btn']/button
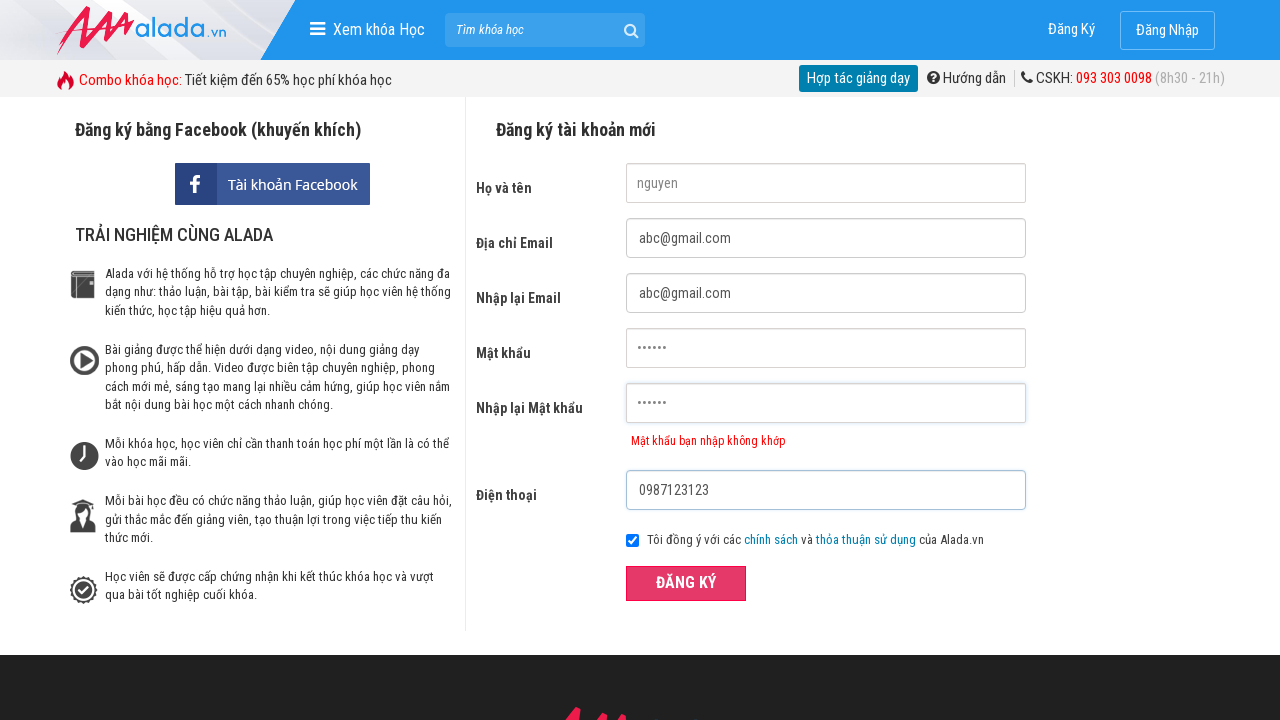

Password mismatch error message appeared
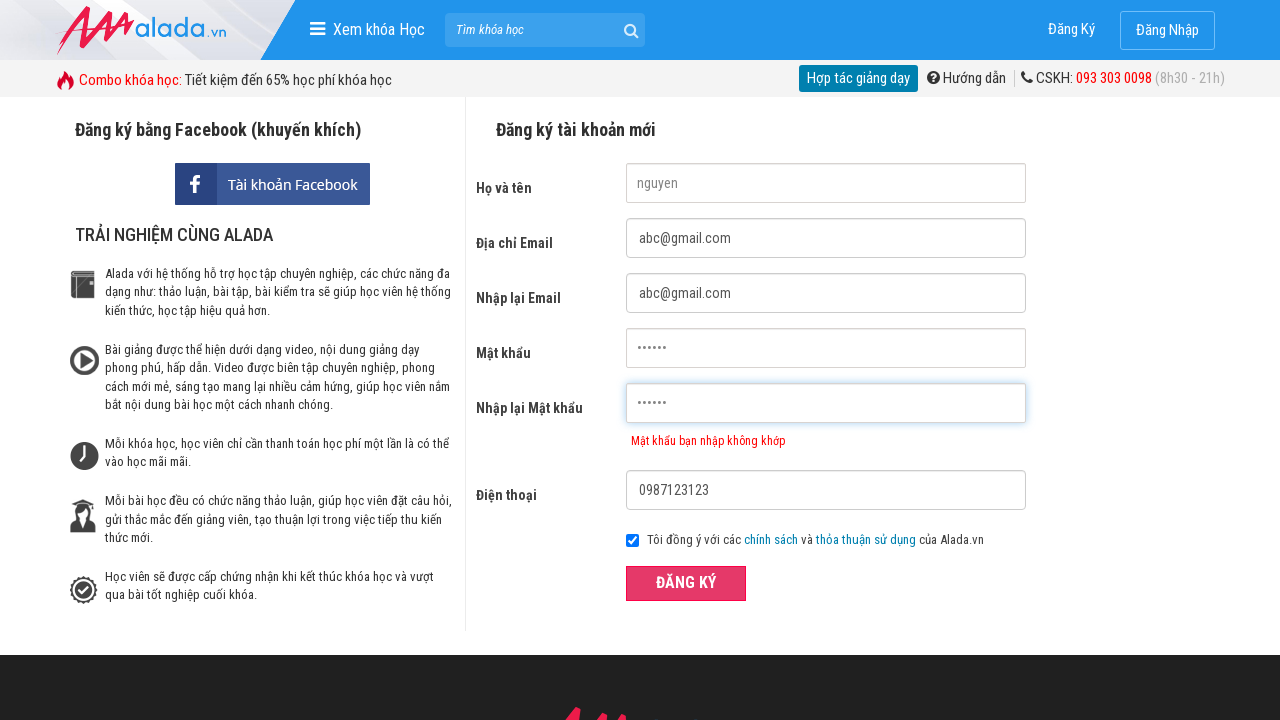

Verified error message text matches expected message 'Mật khẩu bạn nhập không khớp'
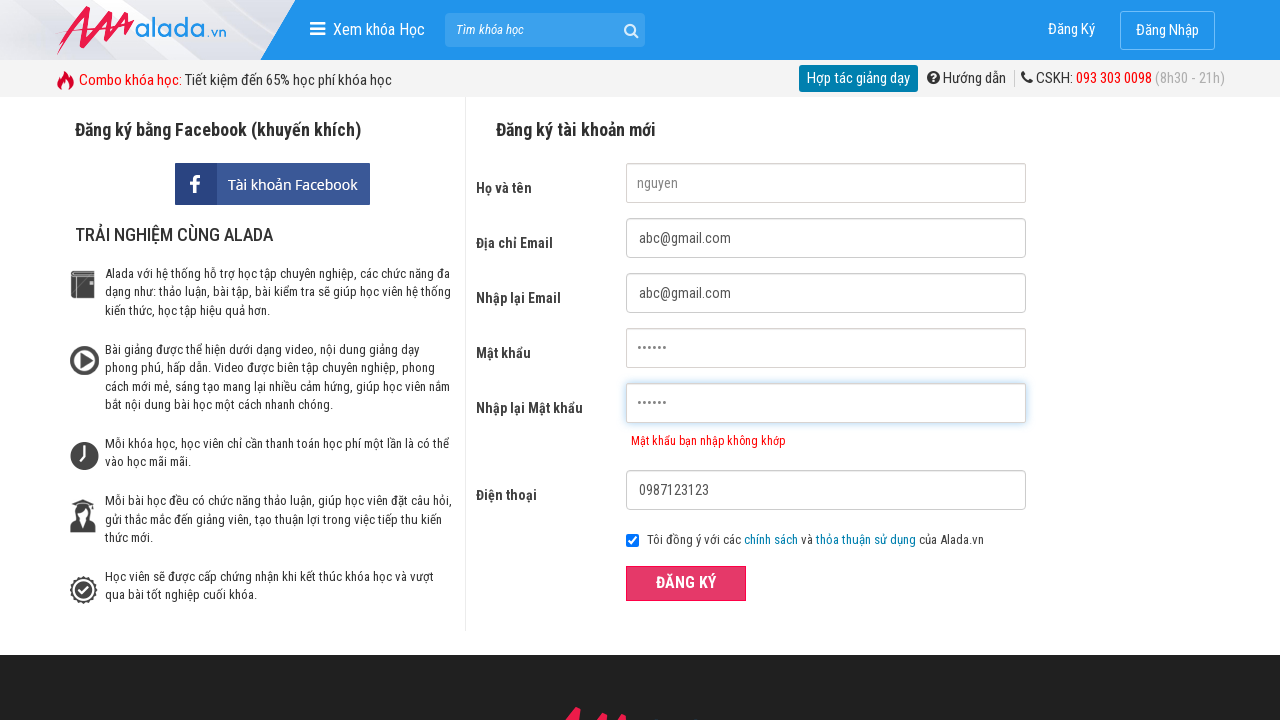

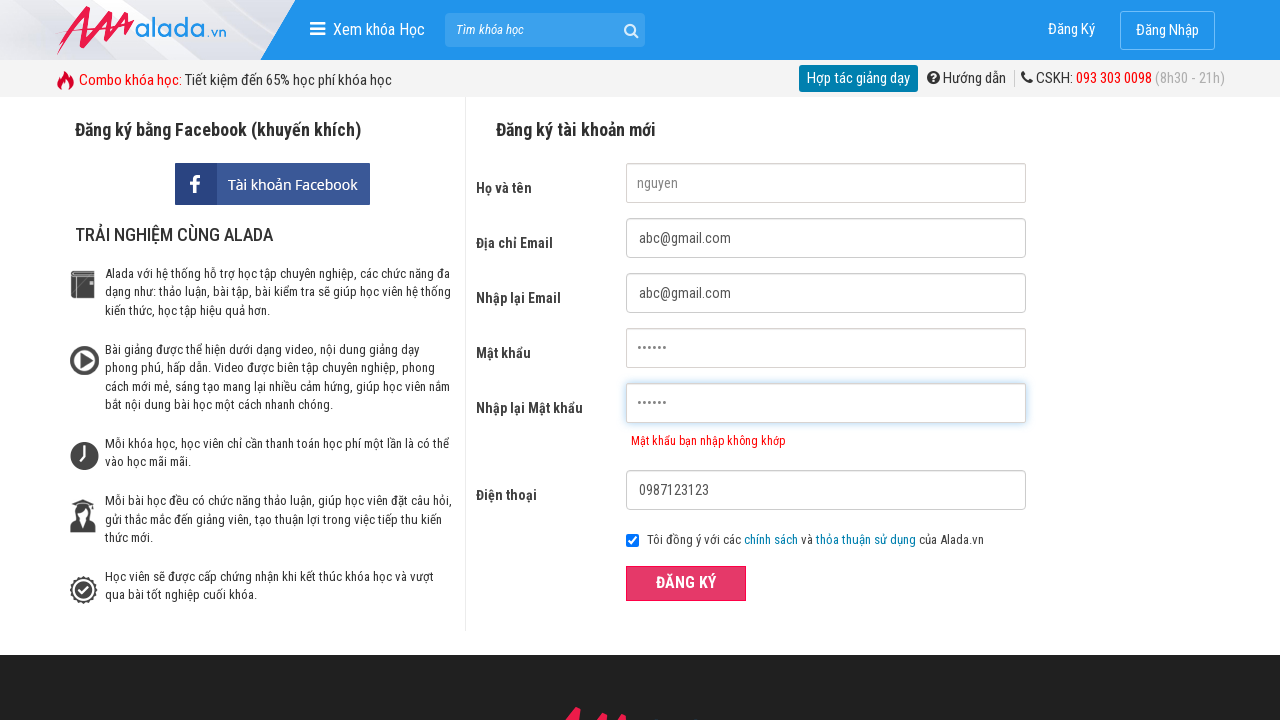